Navigates to Todoist pricing page, selects yearly billing, and validates the Beginner plan shows $0 price

Starting URL: https://todoist.com

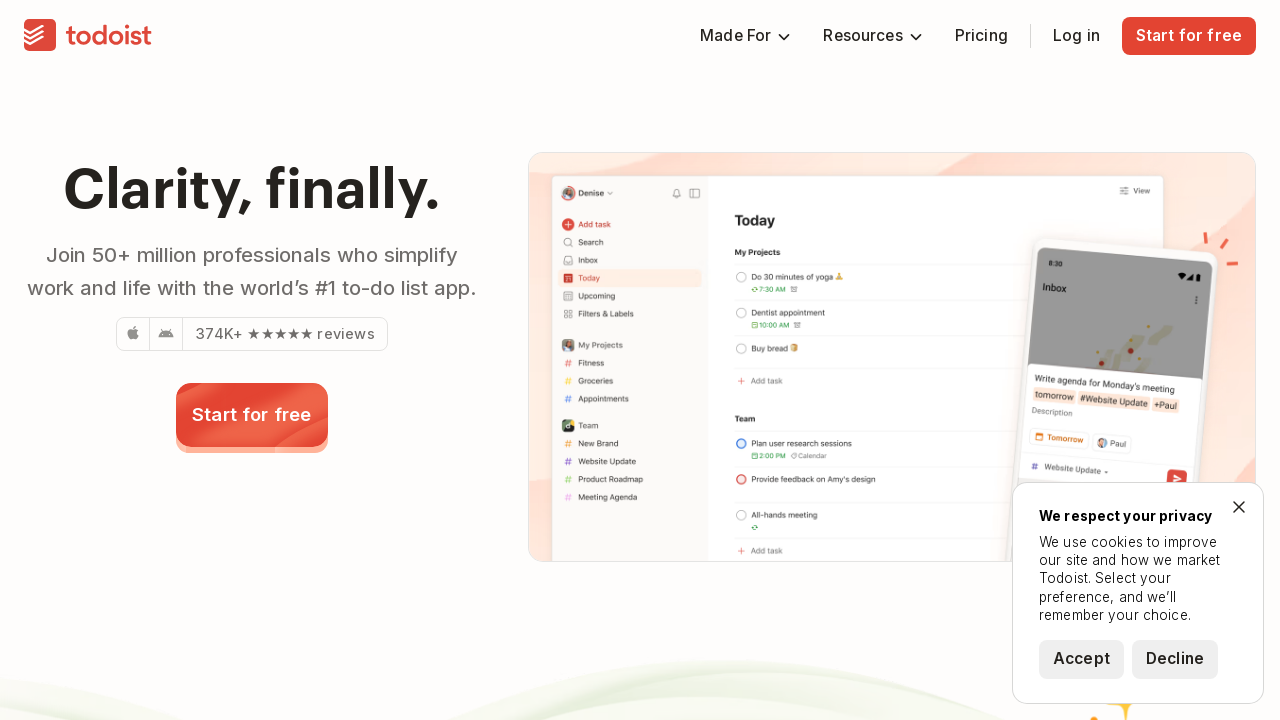

Clicked on Pricing link at (981, 36) on a[href*='pricing'], a:has-text('Pricing')
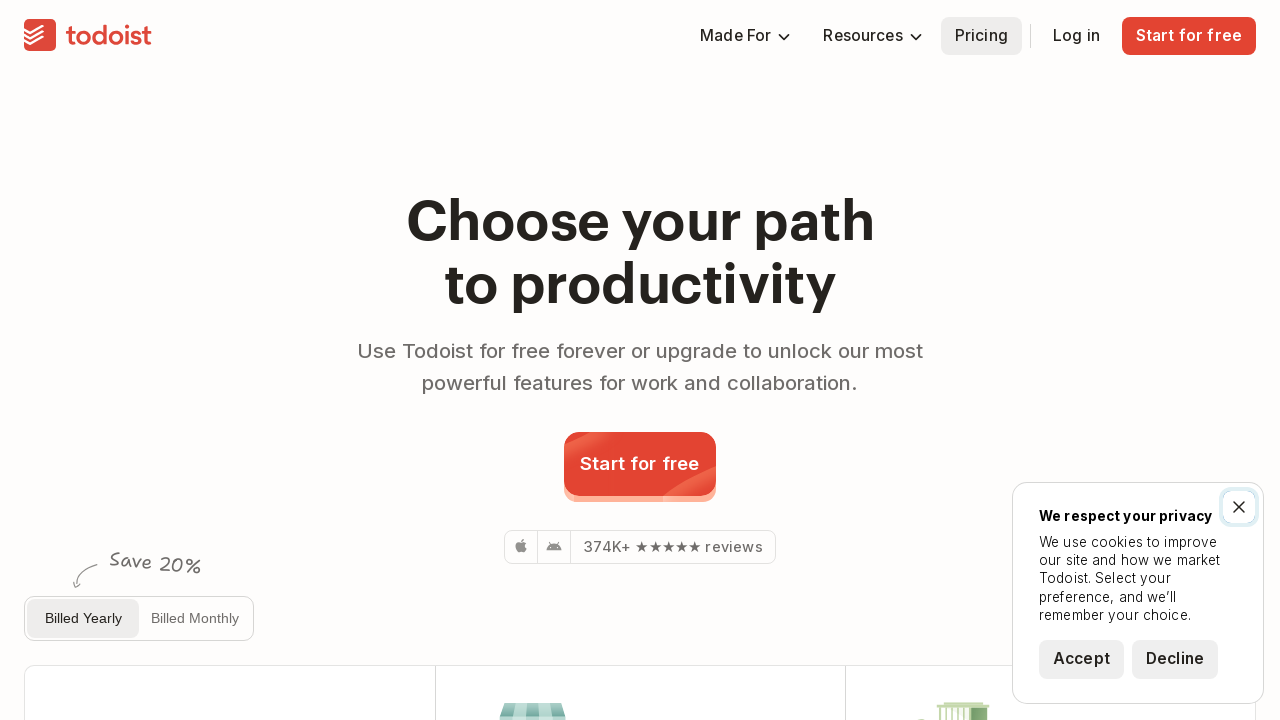

Navigated to Todoist pricing page
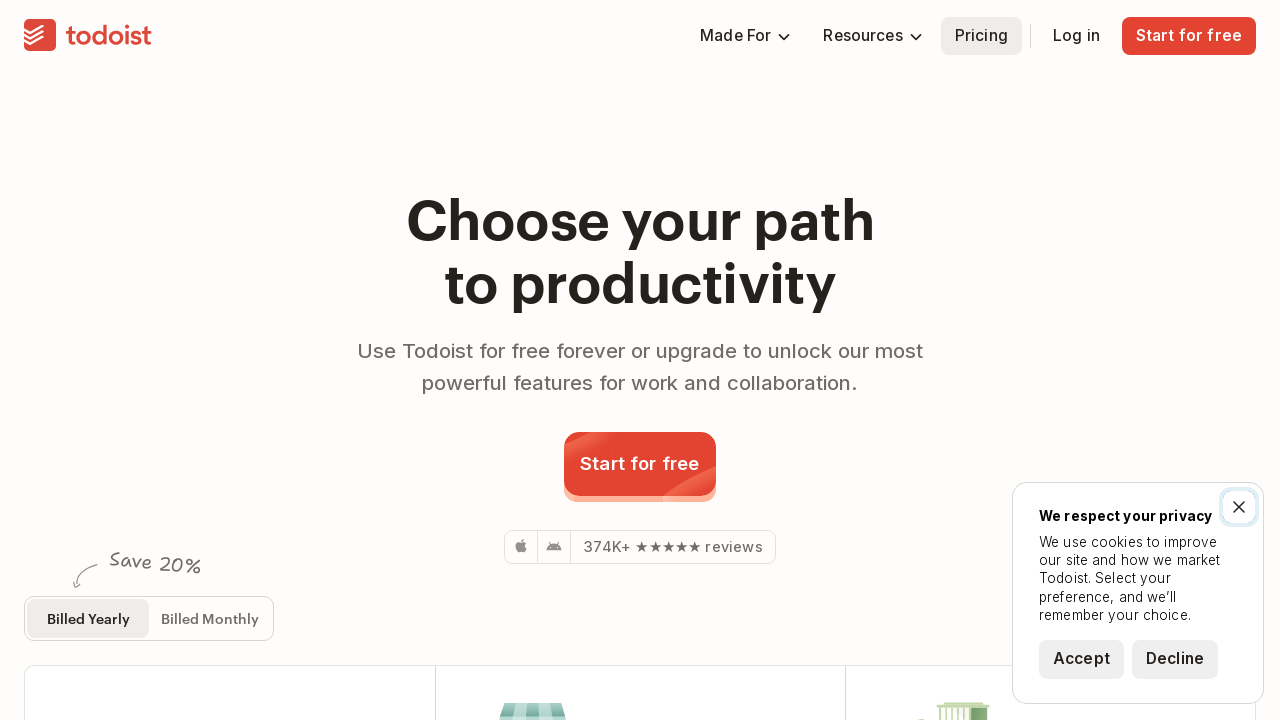

Selected yearly billing option at (88, 619) on [data-testid='yearly-billing'], button:has-text('Yearly'), label:has-text('Yearl
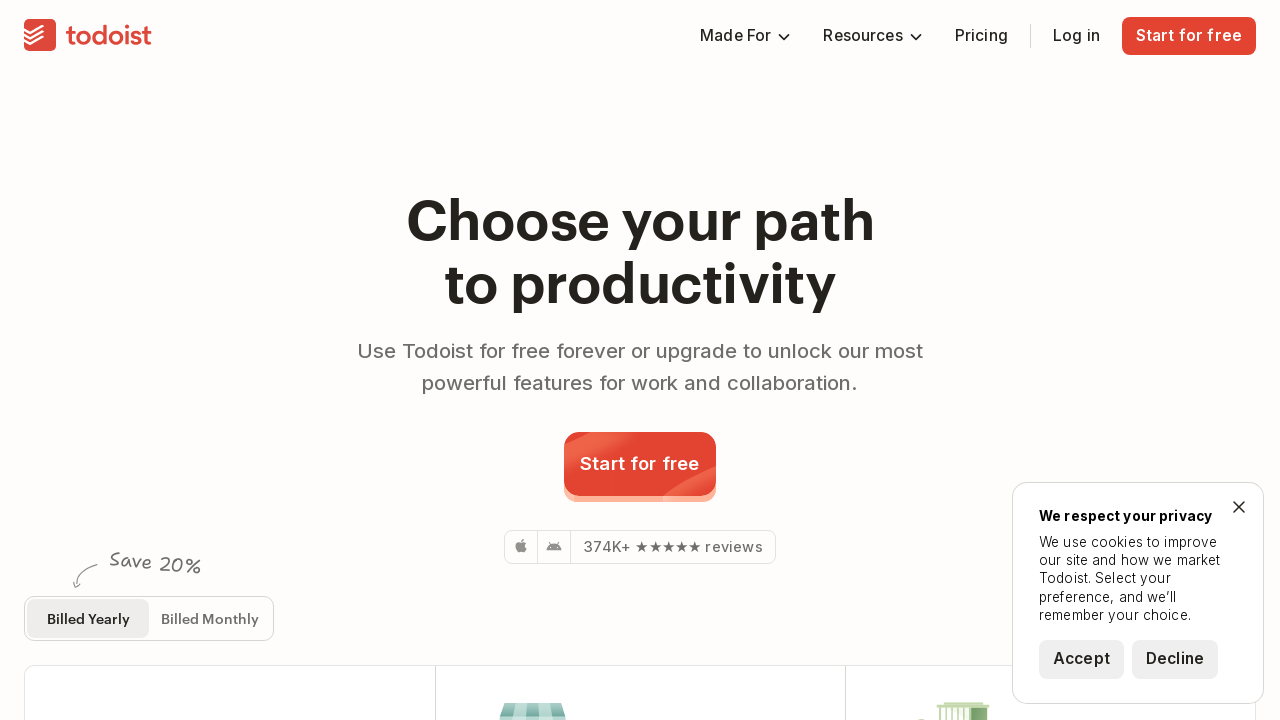

Verified Beginner plan price displays $0
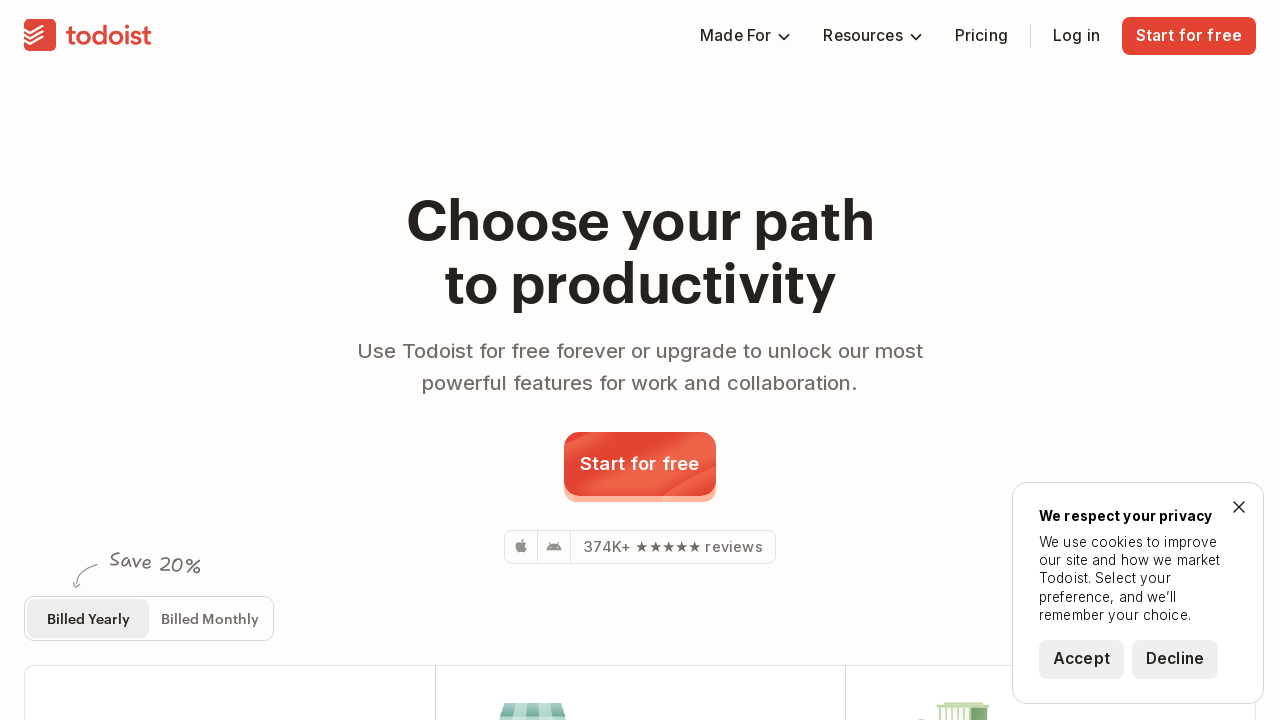

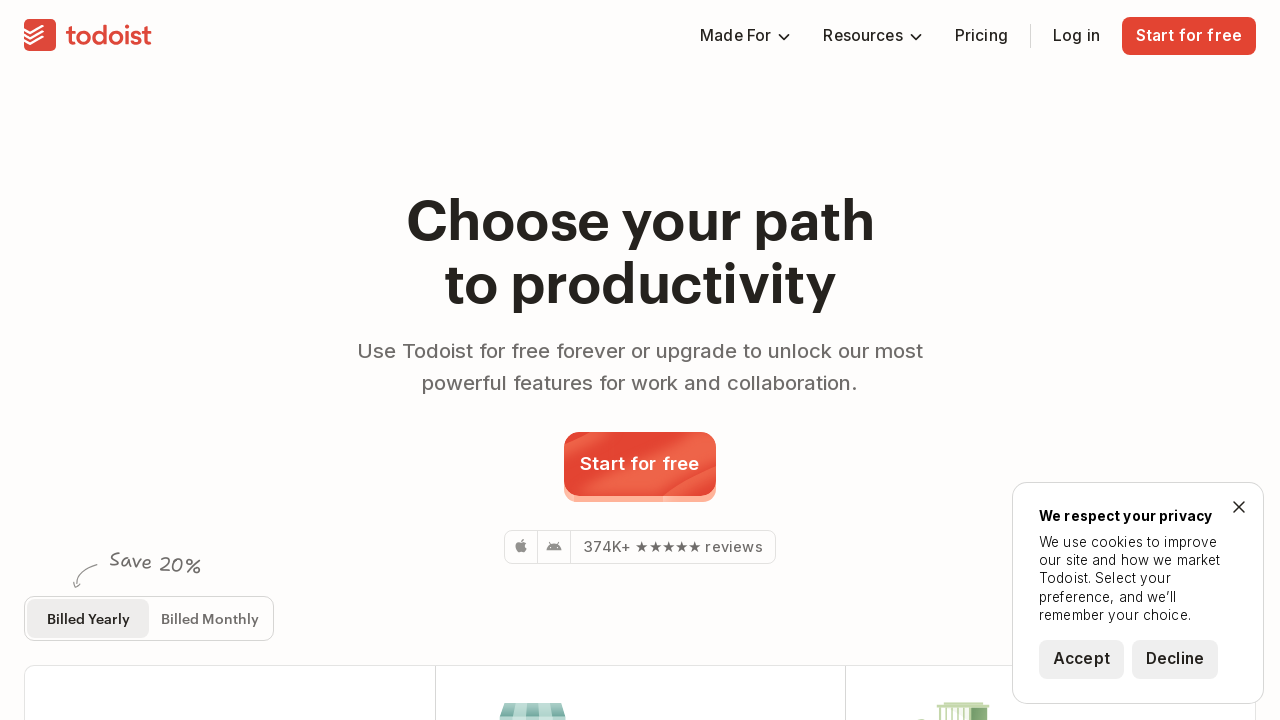